Tests a personal notes page by navigating to it, adding multiple notes with titles and content, and then searching for a specific note by keyword.

Starting URL: https://material.playwrightvn.com/

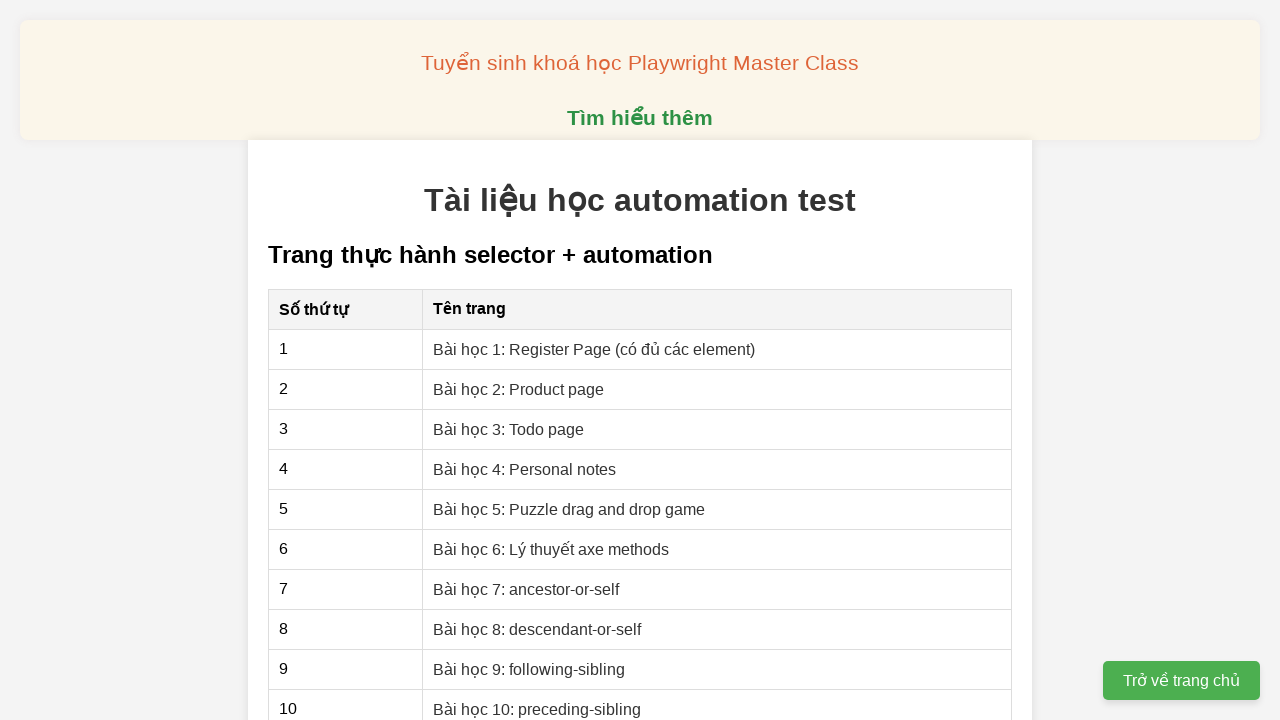

Clicked on Bài học 4 link to navigate to personal notes page at (525, 469) on xpath=//a[@href='04-xpath-personal-notes.html']
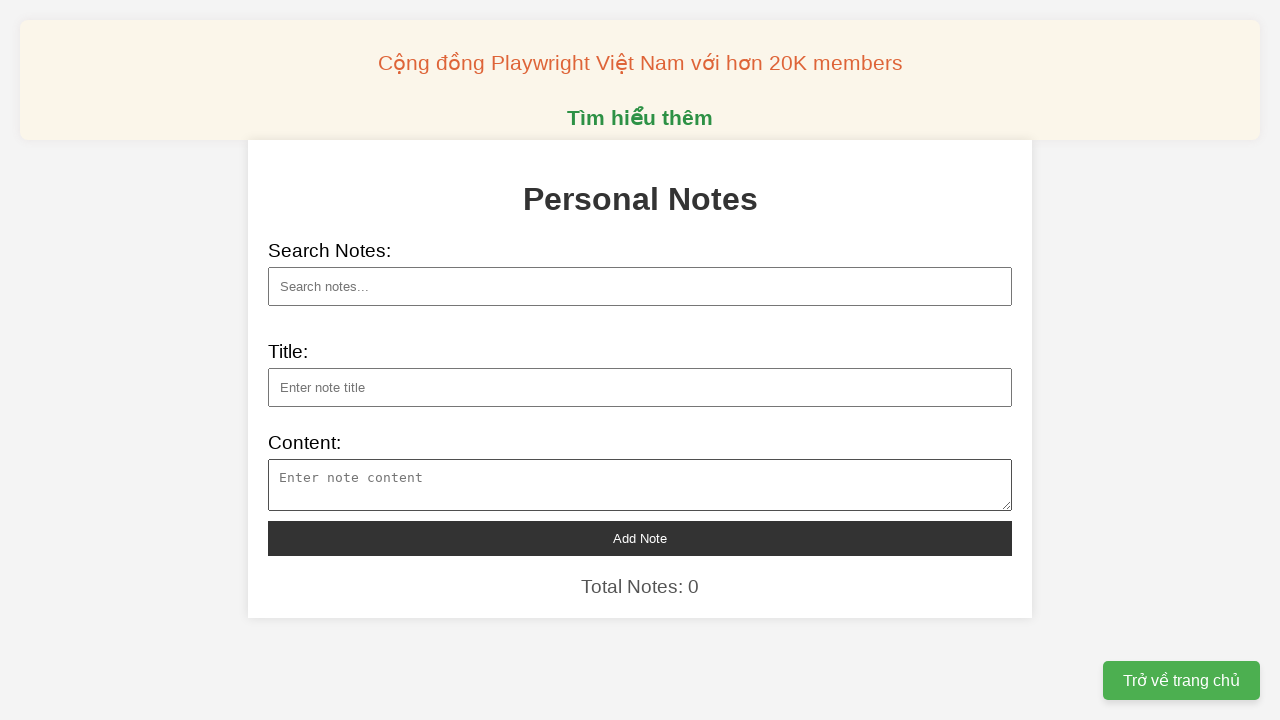

Filled note title field with 'Giải mã bí ẩn hố đen vũ trụ' on xpath=//input[@id='note-title']
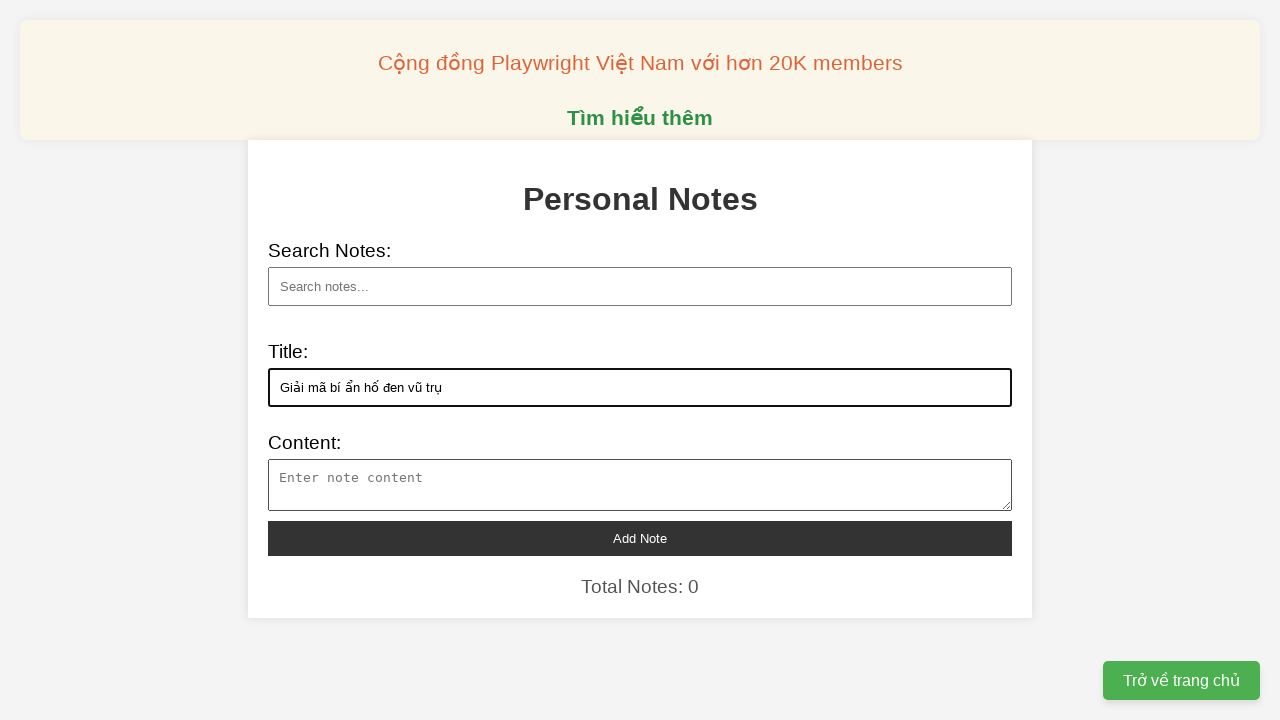

Filled note content field with content for 'Giải mã bí ẩn hố đen vũ trụ' on xpath=//textarea[@id='note-content']
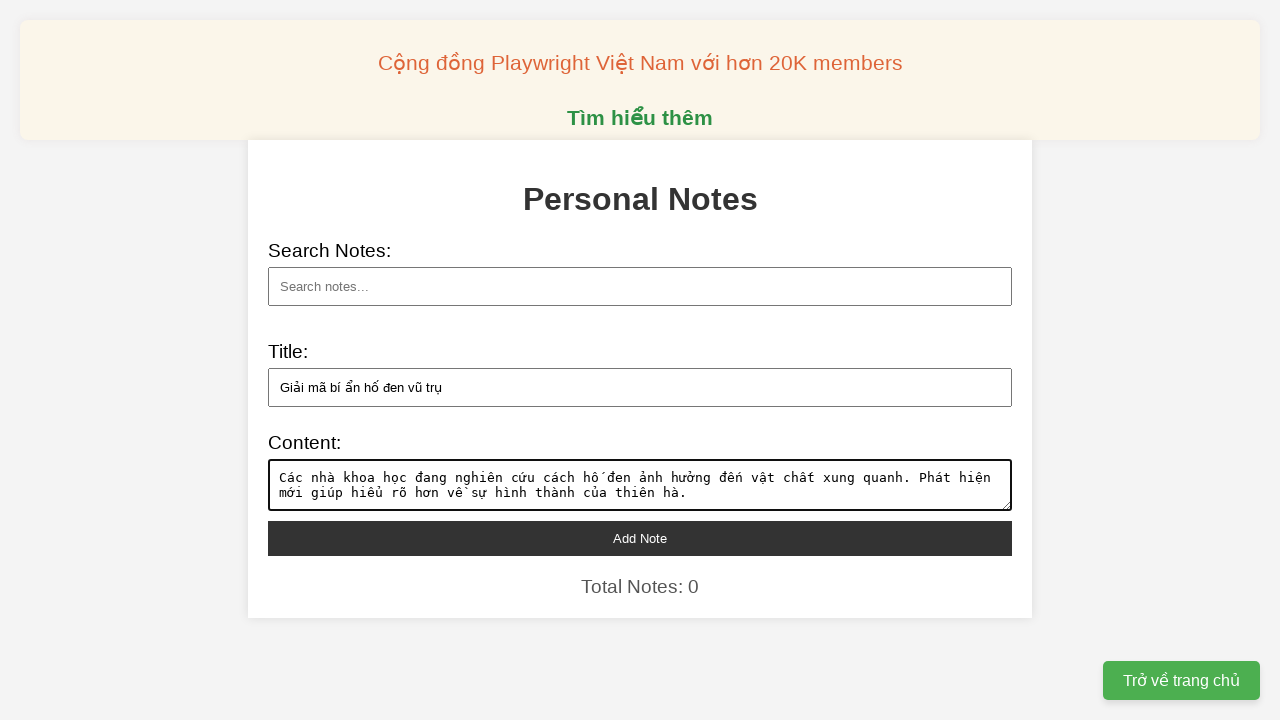

Clicked Add button to save note 'Giải mã bí ẩn hố đen vũ trụ' at (640, 538) on xpath=//button[@id='add-note']
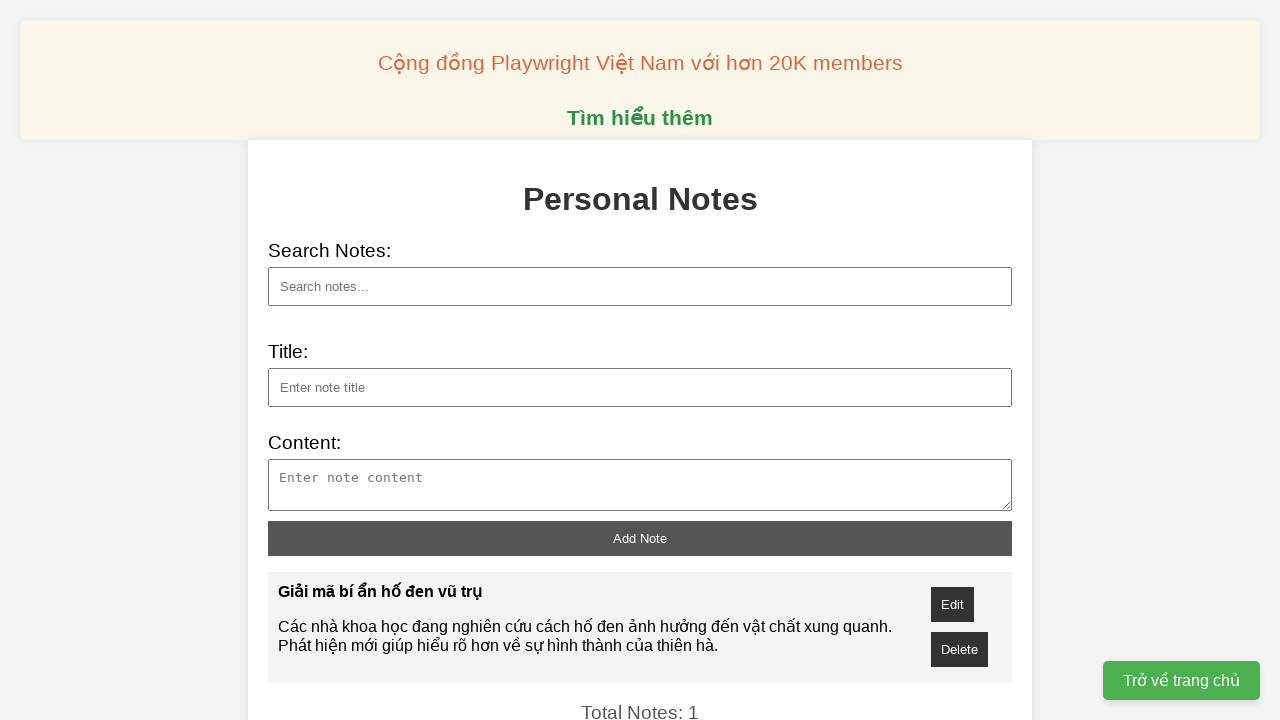

Filled note title field with 'AI viết thơ như người thật' on xpath=//input[@id='note-title']
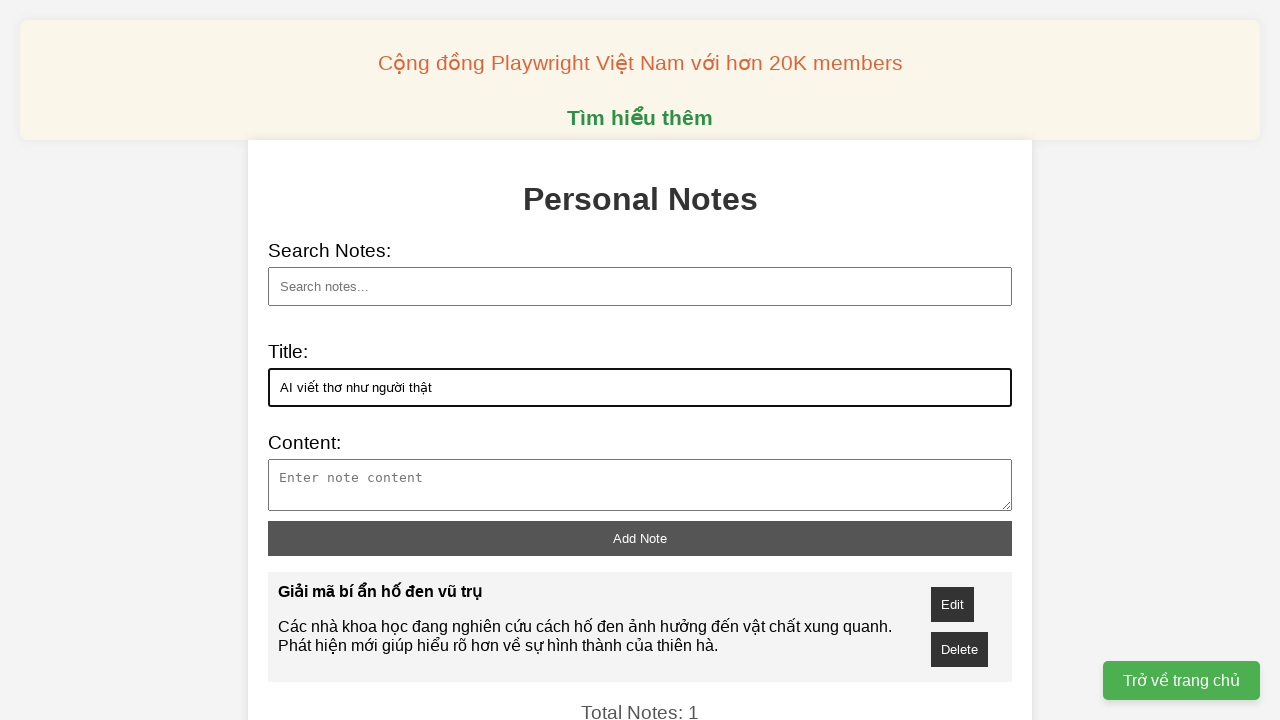

Filled note content field with content for 'AI viết thơ như người thật' on xpath=//textarea[@id='note-content']
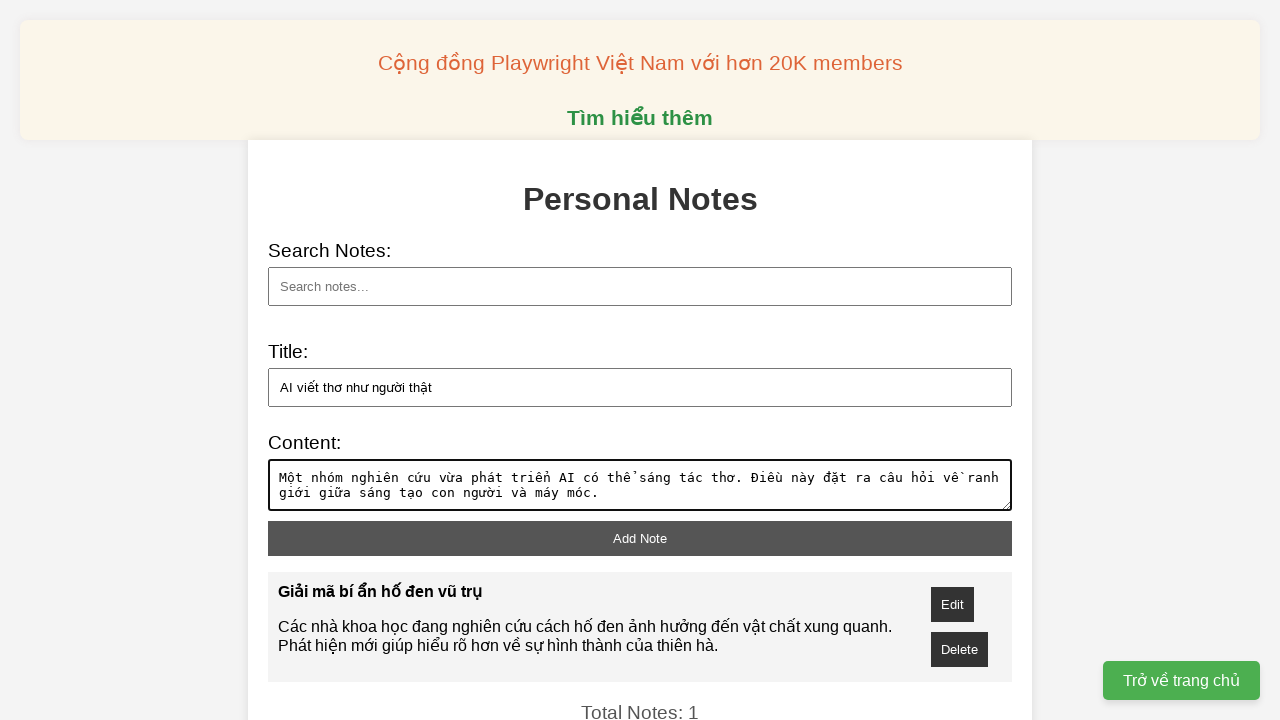

Clicked Add button to save note 'AI viết thơ như người thật' at (640, 538) on xpath=//button[@id='add-note']
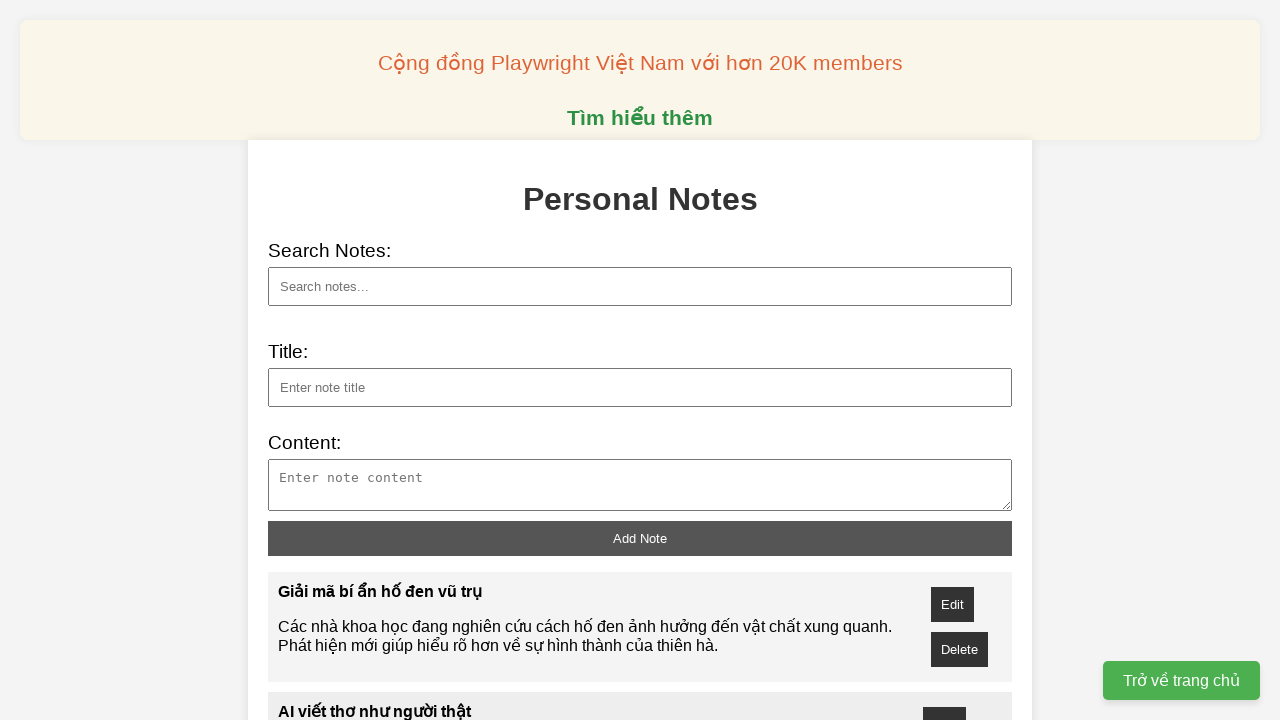

Filled note title field with 'Vi khuẩn cổ đại hồi sinh' on xpath=//input[@id='note-title']
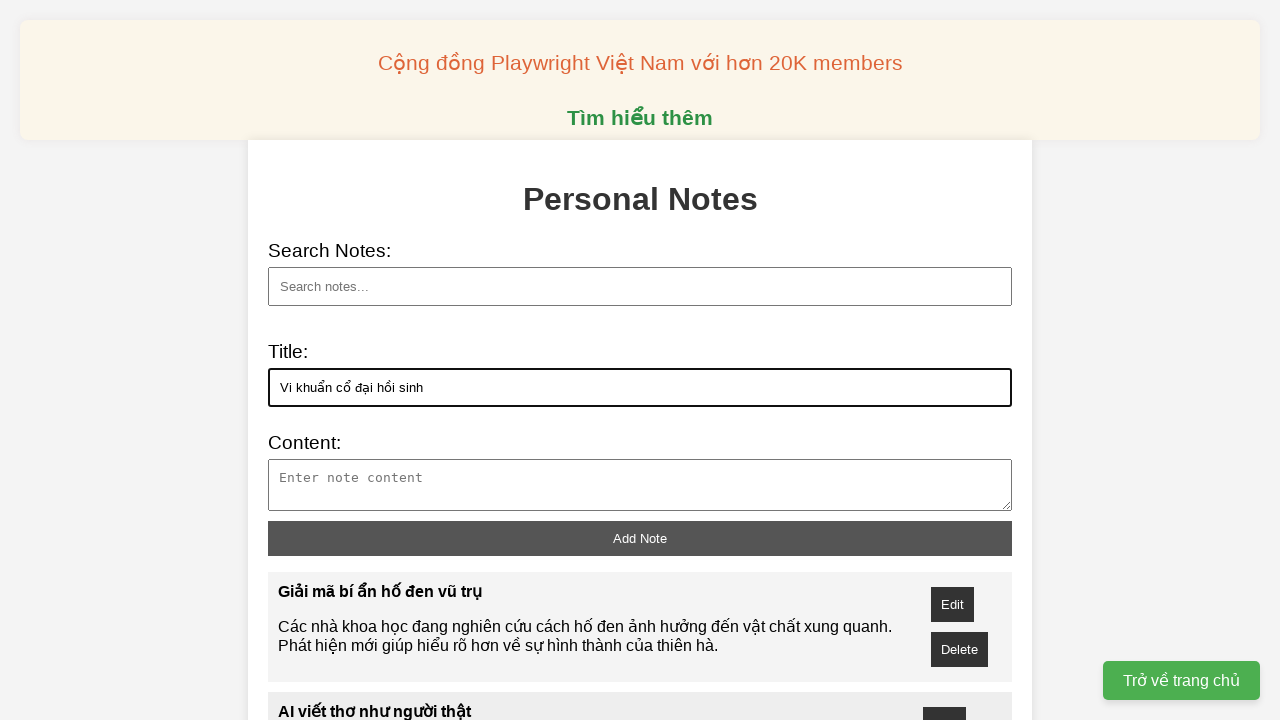

Filled note content field with content for 'Vi khuẩn cổ đại hồi sinh' on xpath=//textarea[@id='note-content']
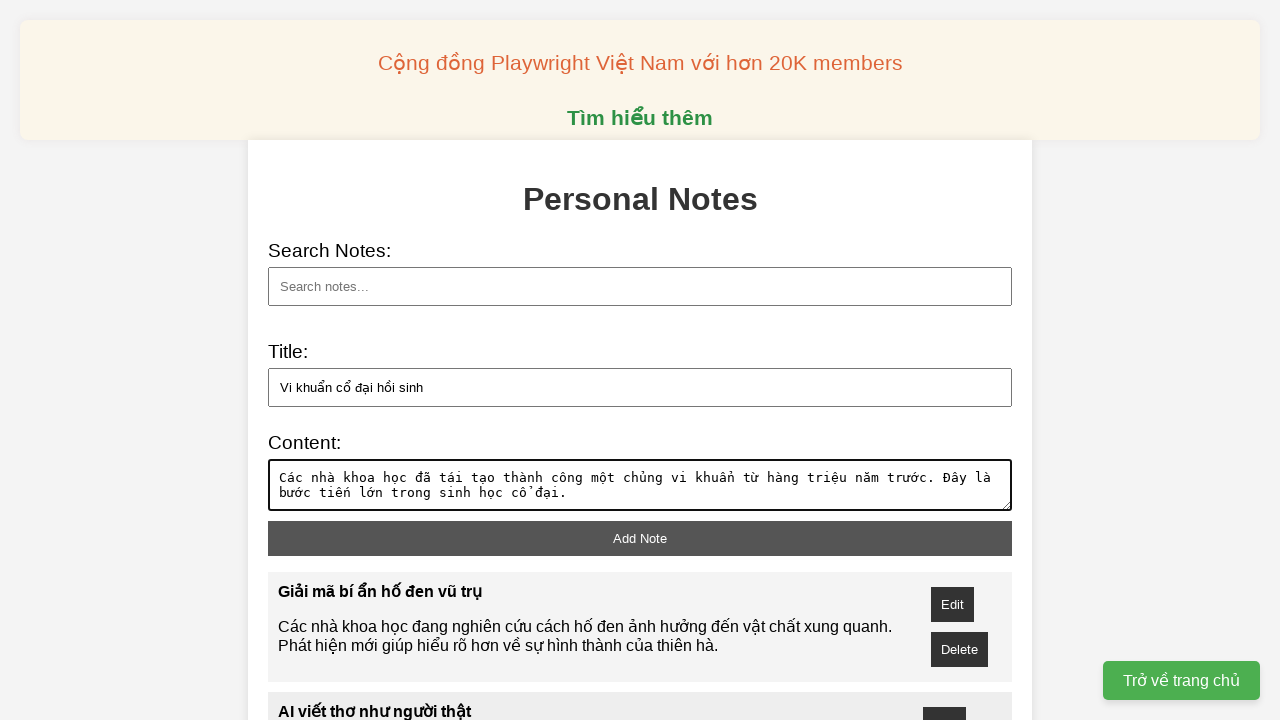

Clicked Add button to save note 'Vi khuẩn cổ đại hồi sinh' at (640, 538) on xpath=//button[@id='add-note']
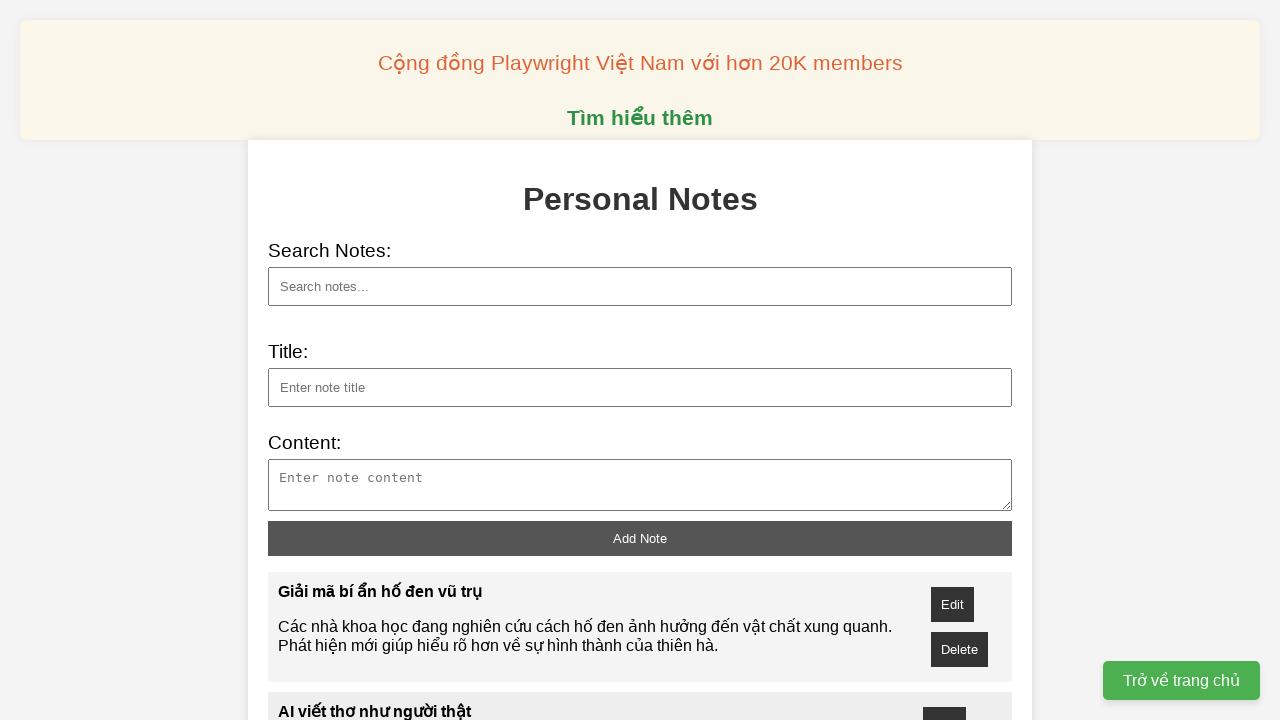

Filled note title field with 'Năng lượng từ ánh sáng mặt trăng' on xpath=//input[@id='note-title']
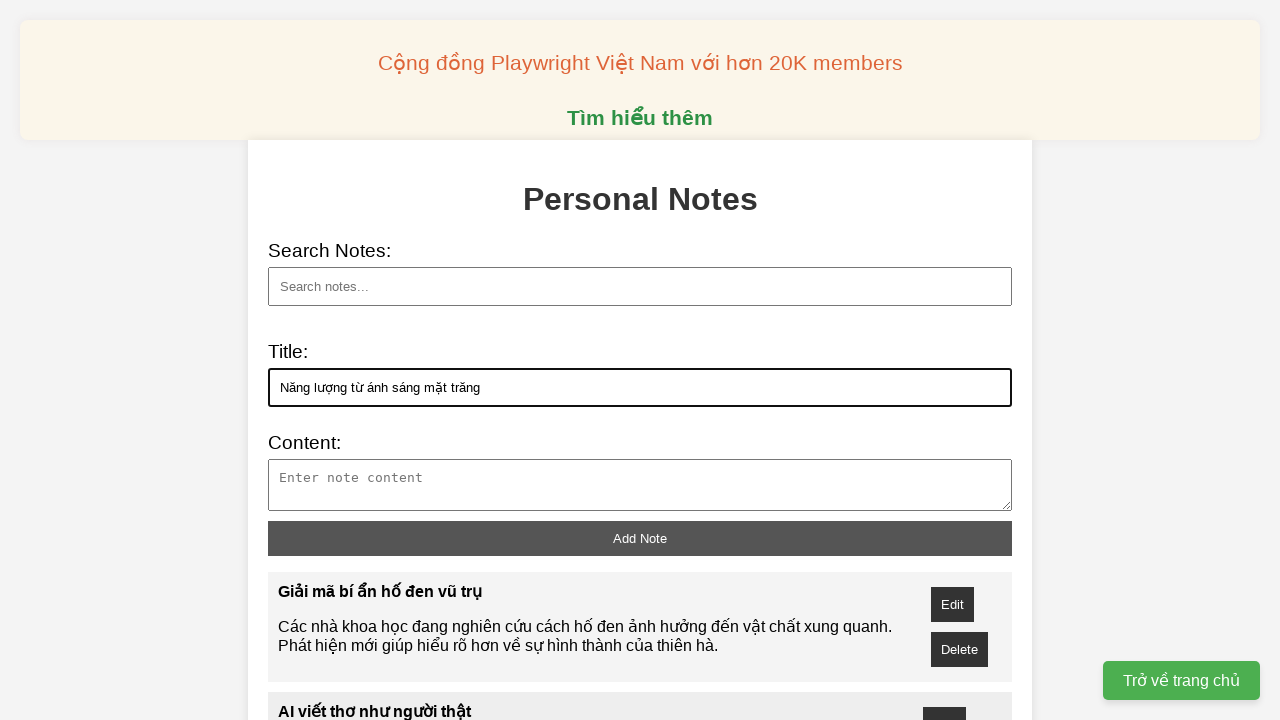

Filled note content field with content for 'Năng lượng từ ánh sáng mặt trăng' on xpath=//textarea[@id='note-content']
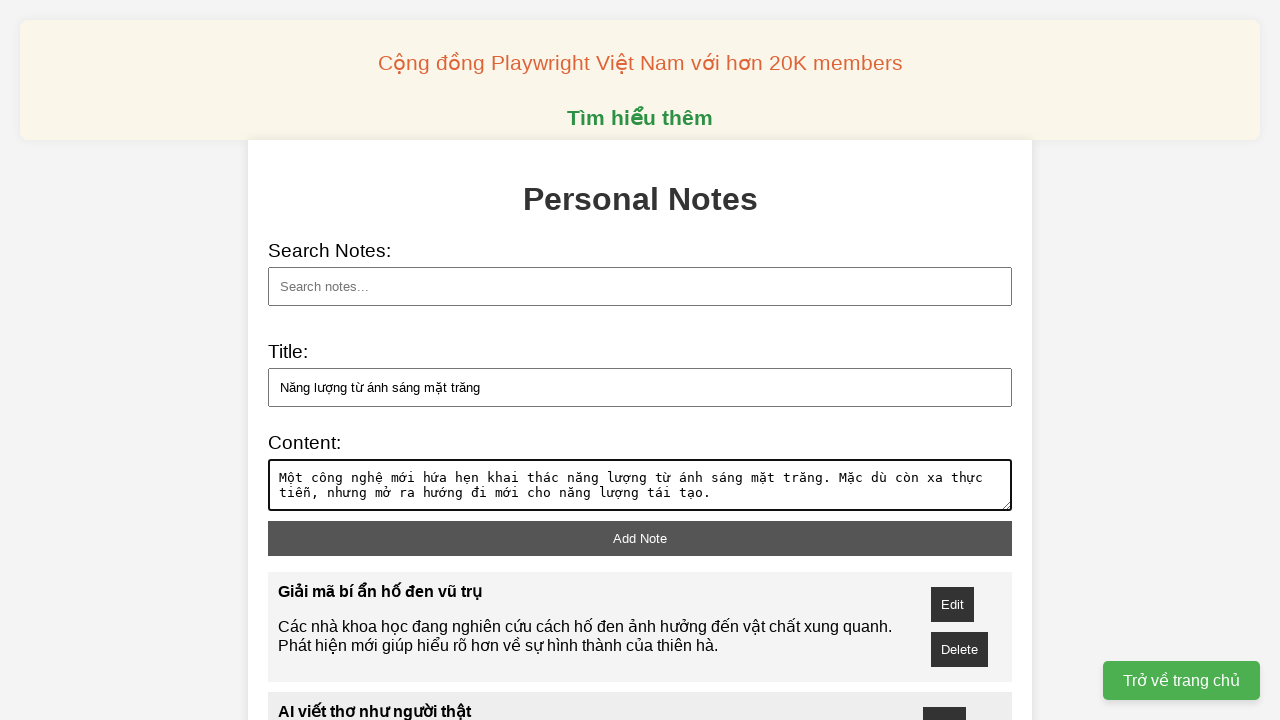

Clicked Add button to save note 'Năng lượng từ ánh sáng mặt trăng' at (640, 538) on xpath=//button[@id='add-note']
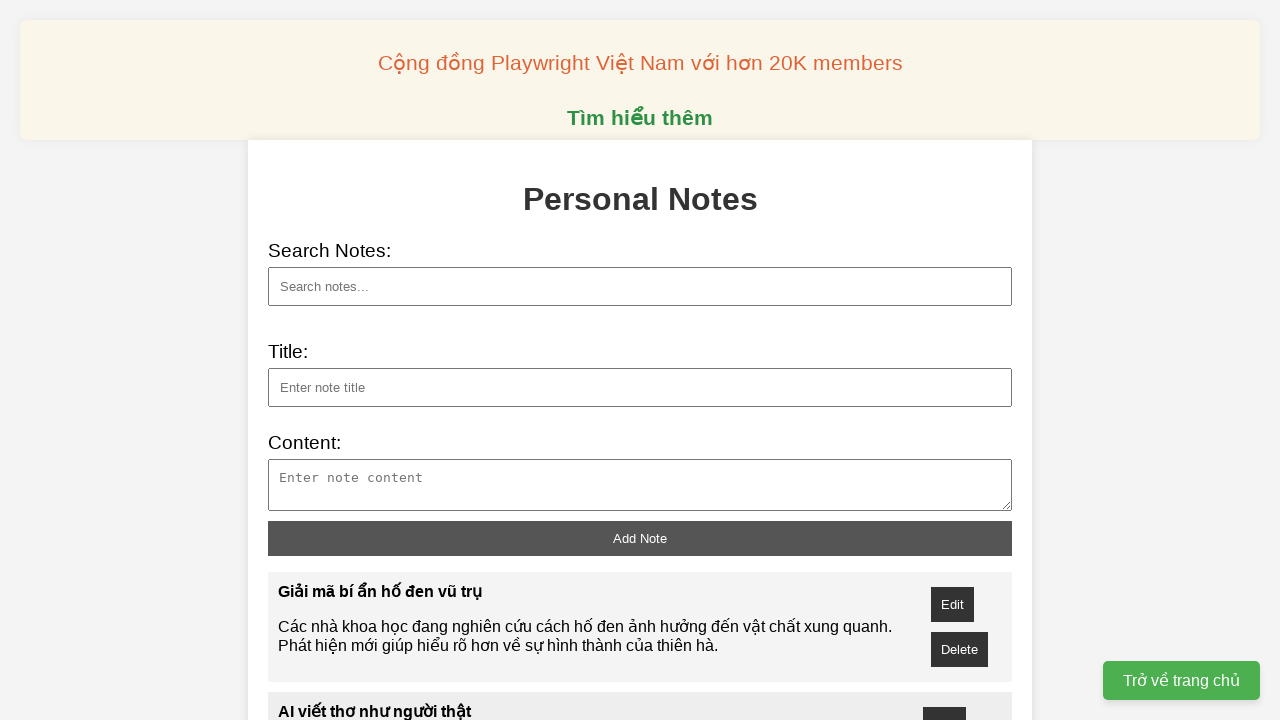

Filled note title field with 'Kính thiên văn siêu nhạy sắp ra mắt' on xpath=//input[@id='note-title']
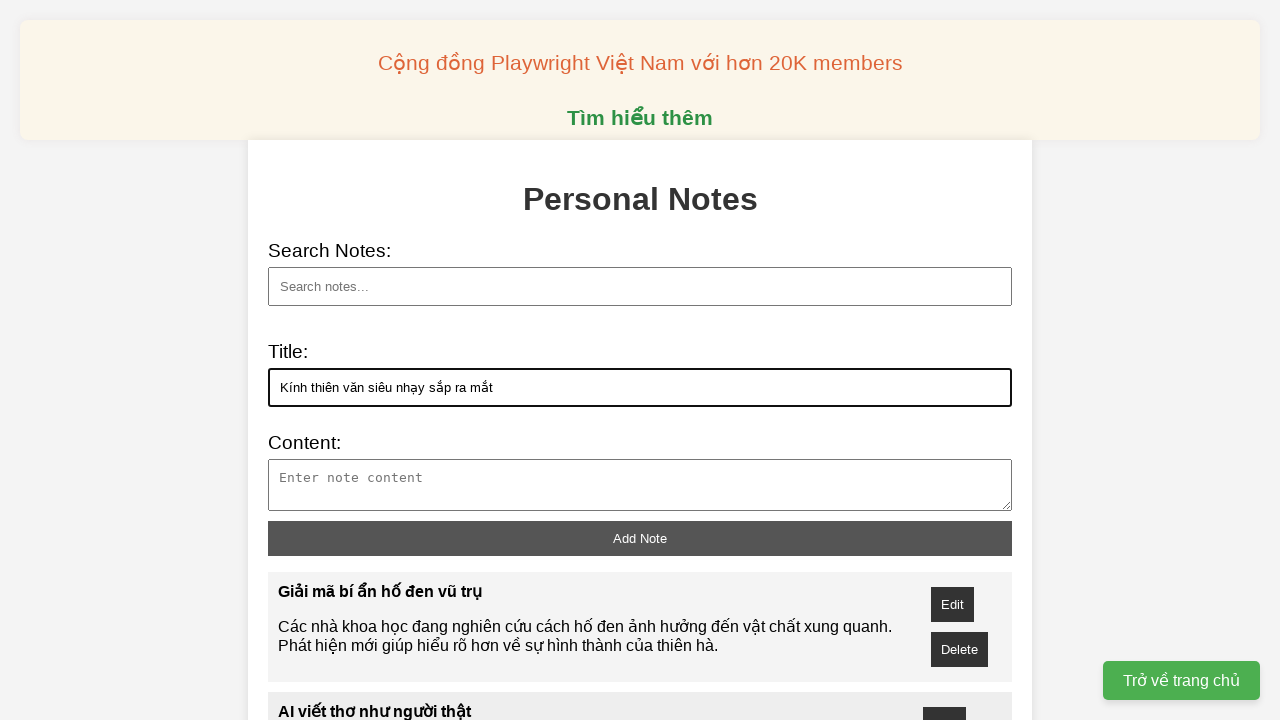

Filled note content field with content for 'Kính thiên văn siêu nhạy sắp ra mắt' on xpath=//textarea[@id='note-content']
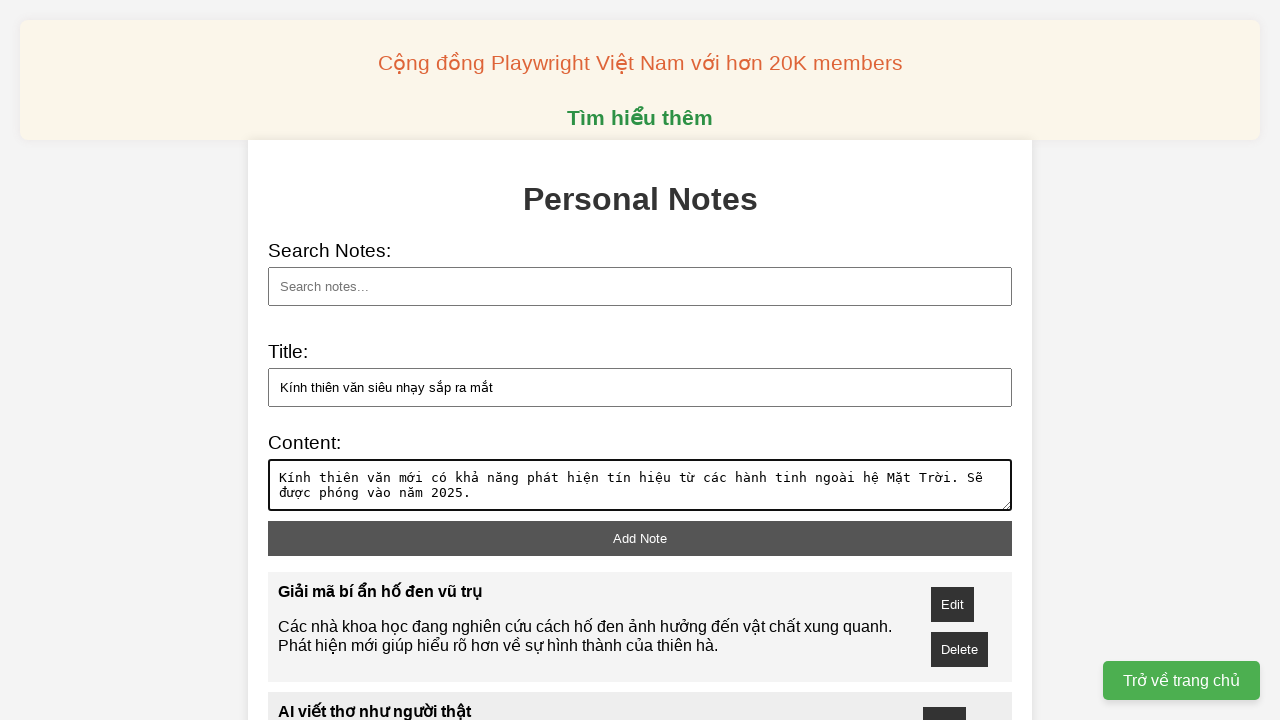

Clicked Add button to save note 'Kính thiên văn siêu nhạy sắp ra mắt' at (640, 538) on xpath=//button[@id='add-note']
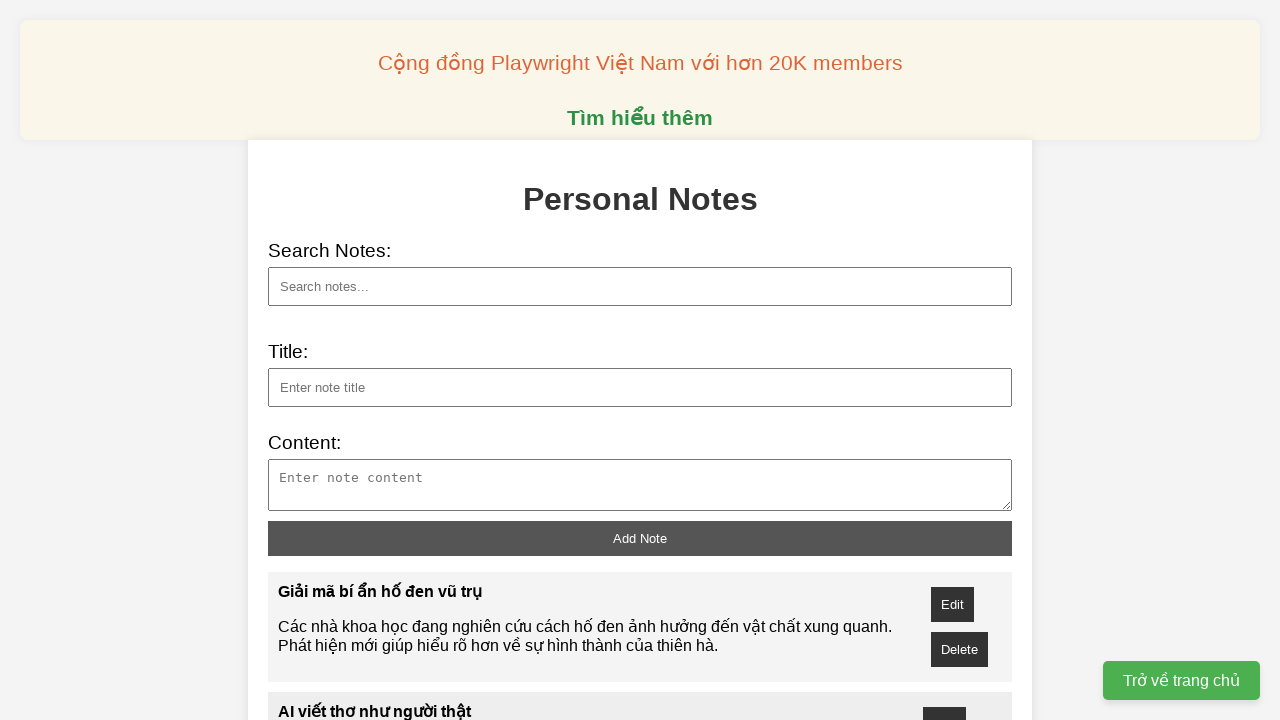

Filled note title field with 'Robot nông nghiệp trồng rau thông minh' on xpath=//input[@id='note-title']
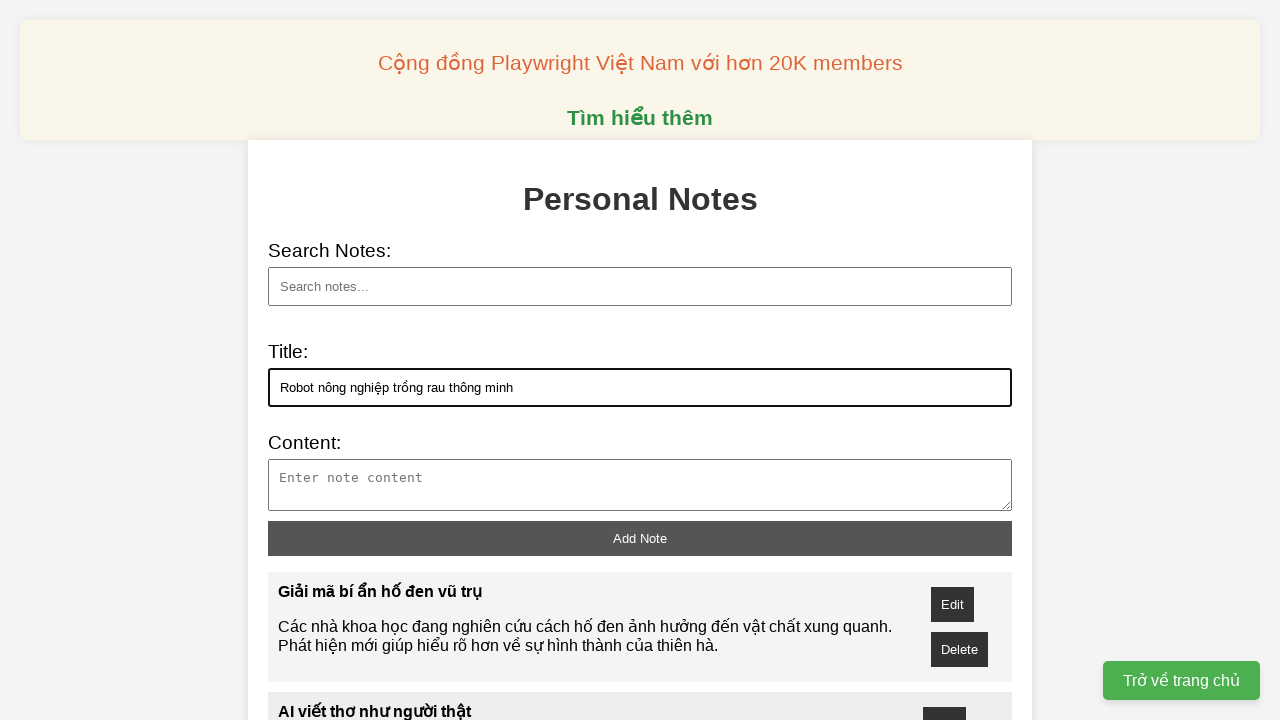

Filled note content field with content for 'Robot nông nghiệp trồng rau thông minh' on xpath=//textarea[@id='note-content']
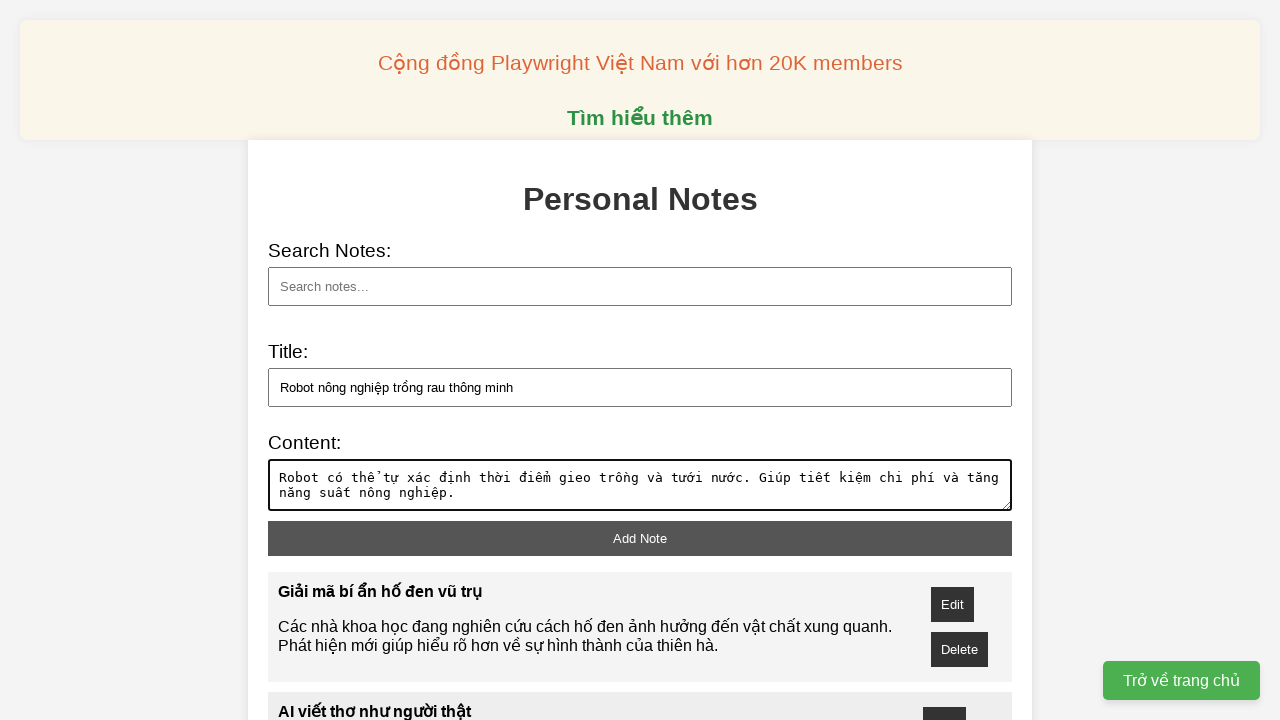

Clicked Add button to save note 'Robot nông nghiệp trồng rau thông minh' at (640, 538) on xpath=//button[@id='add-note']
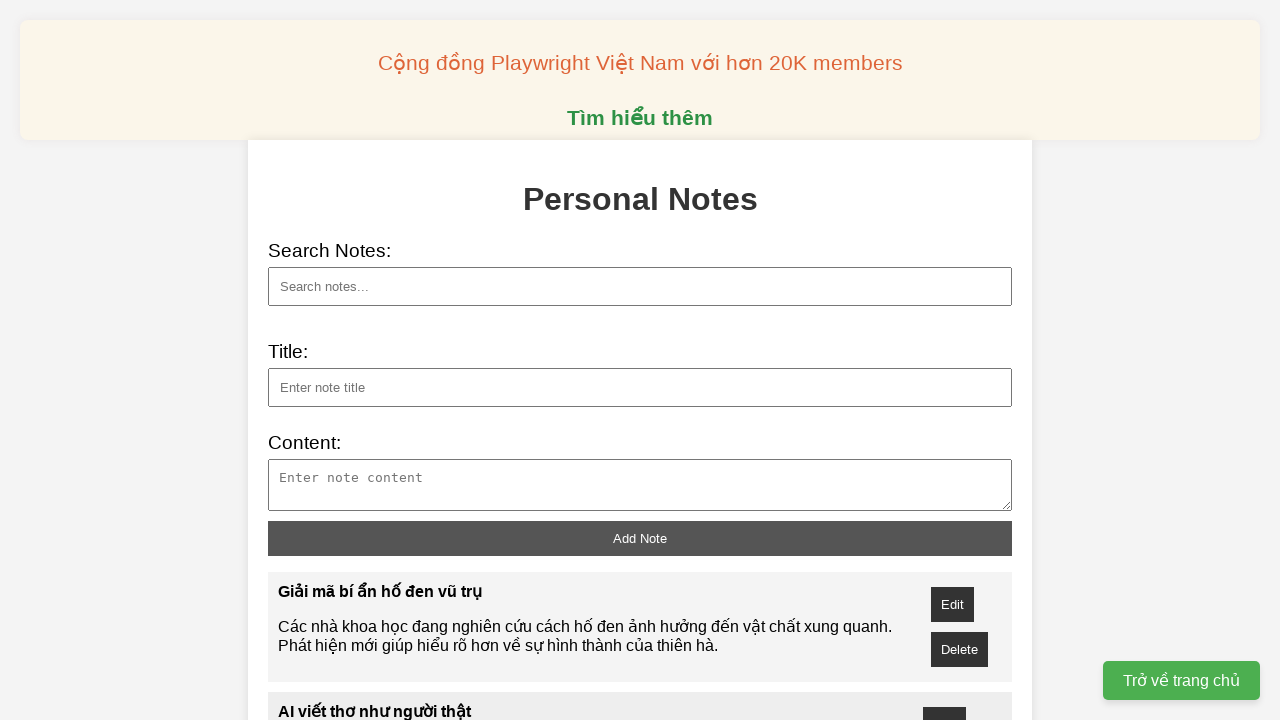

Filled note title field with 'Pin sinh học sạc bằng máu' on xpath=//input[@id='note-title']
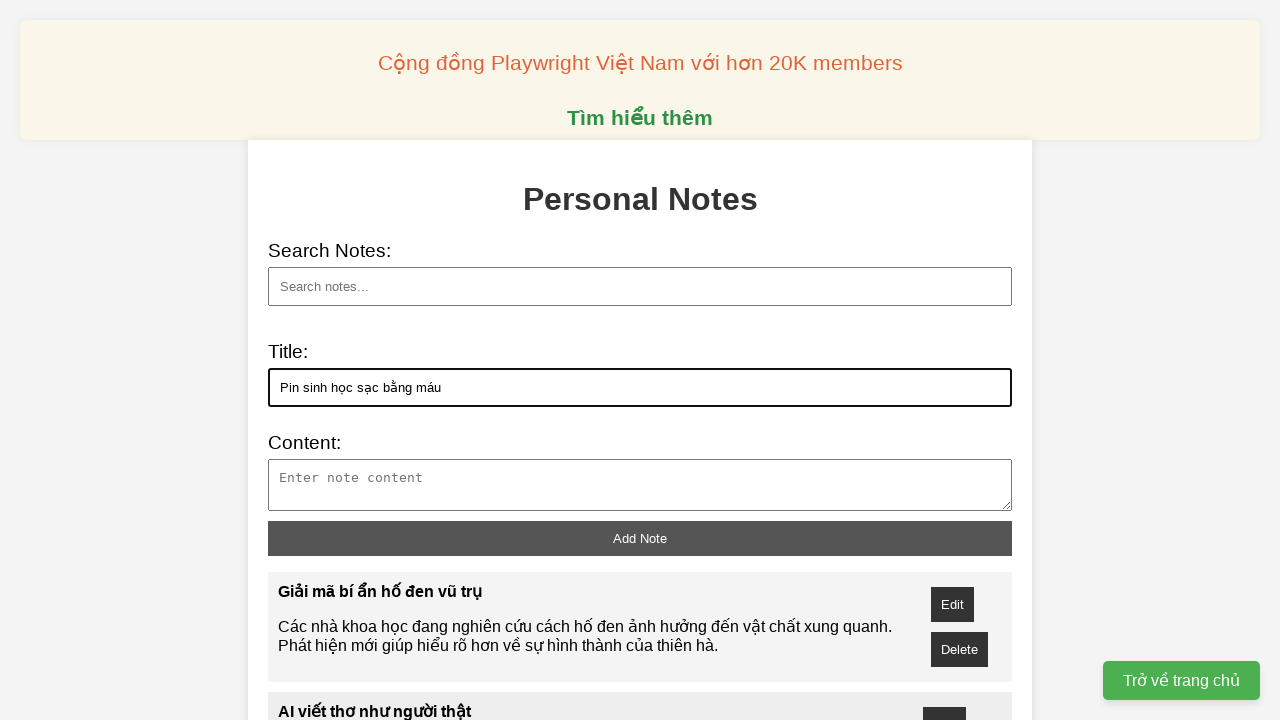

Filled note content field with content for 'Pin sinh học sạc bằng máu' on xpath=//textarea[@id='note-content']
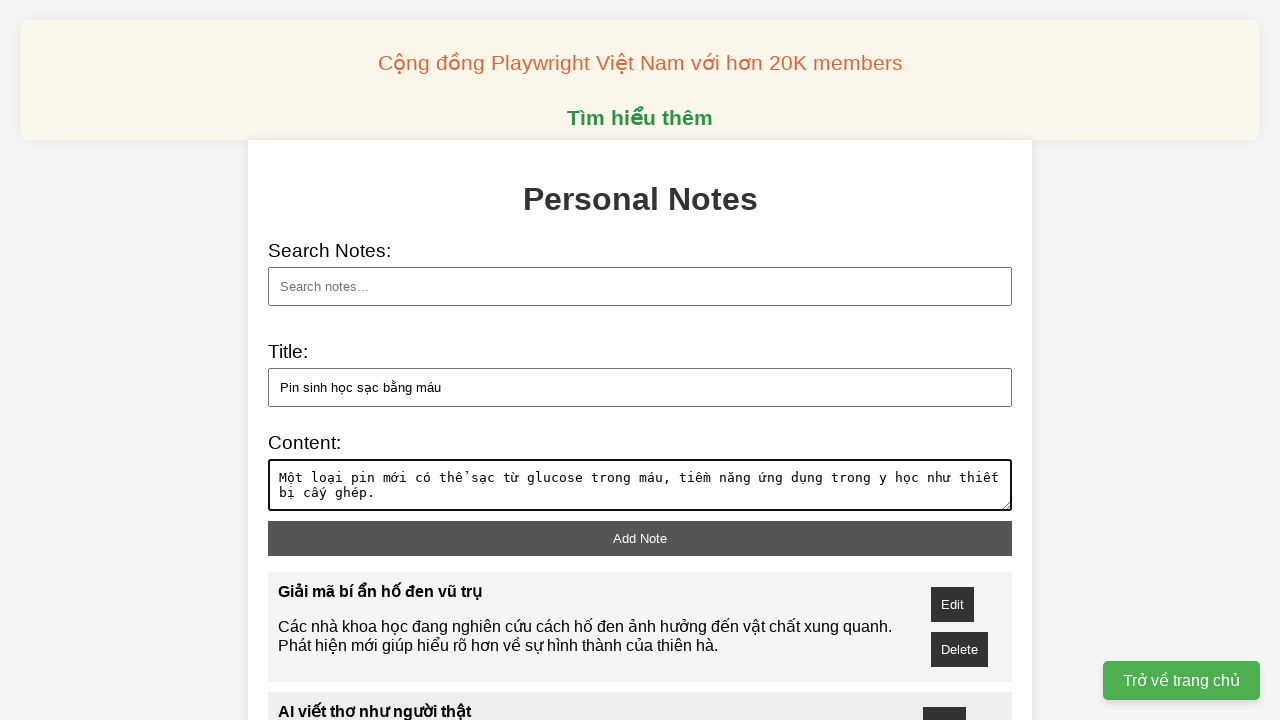

Clicked Add button to save note 'Pin sinh học sạc bằng máu' at (640, 538) on xpath=//button[@id='add-note']
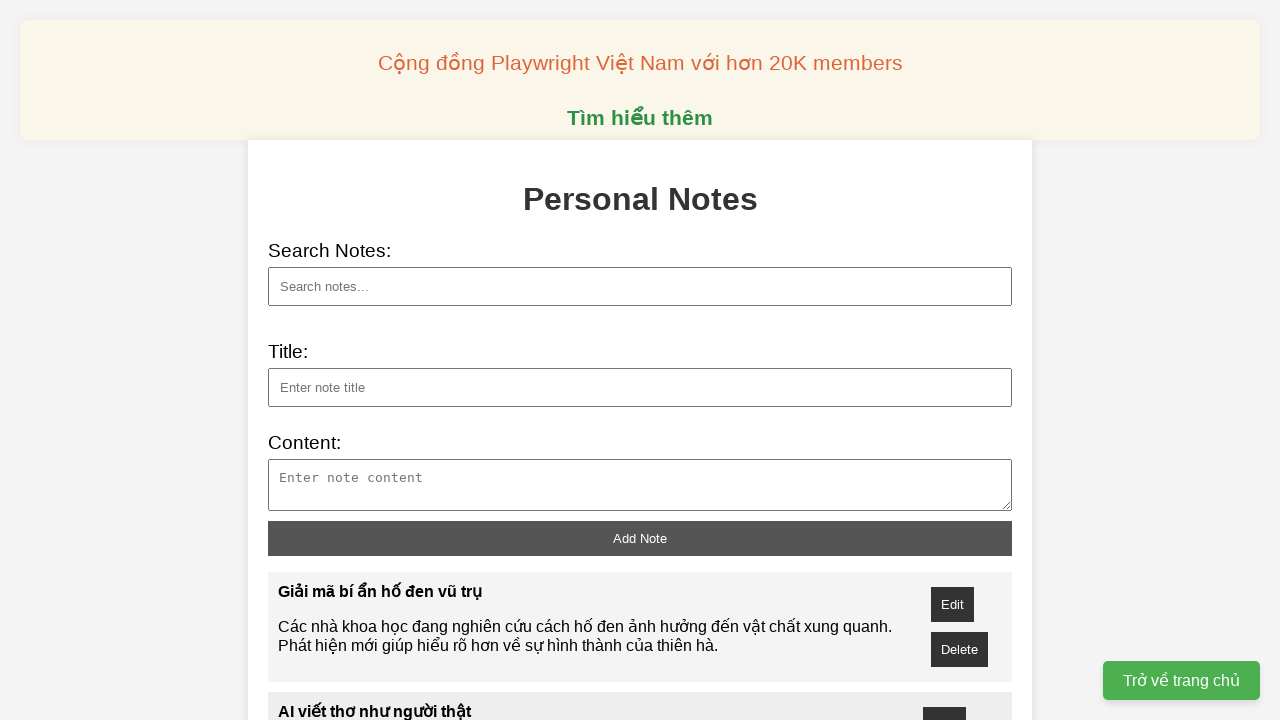

Filled note title field with 'Tàu vũ trụ chạm vào Mặt Trời' on xpath=//input[@id='note-title']
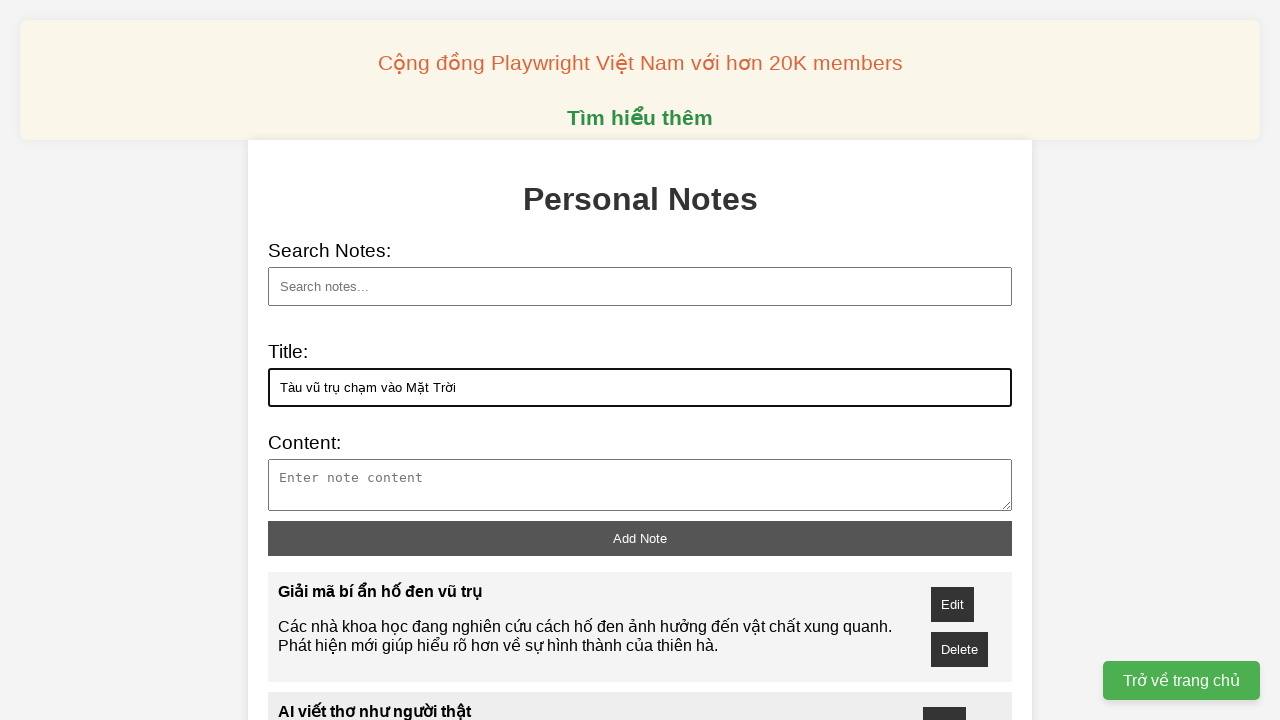

Filled note content field with content for 'Tàu vũ trụ chạm vào Mặt Trời' on xpath=//textarea[@id='note-content']
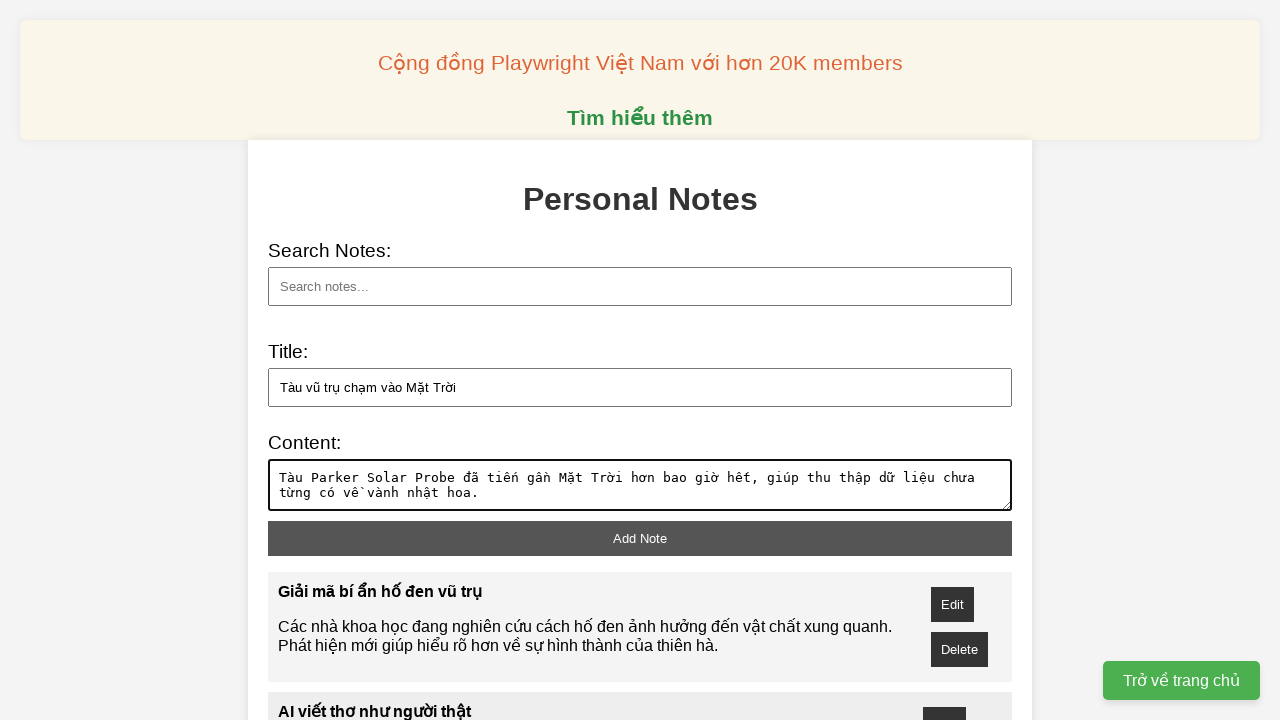

Clicked Add button to save note 'Tàu vũ trụ chạm vào Mặt Trời' at (640, 538) on xpath=//button[@id='add-note']
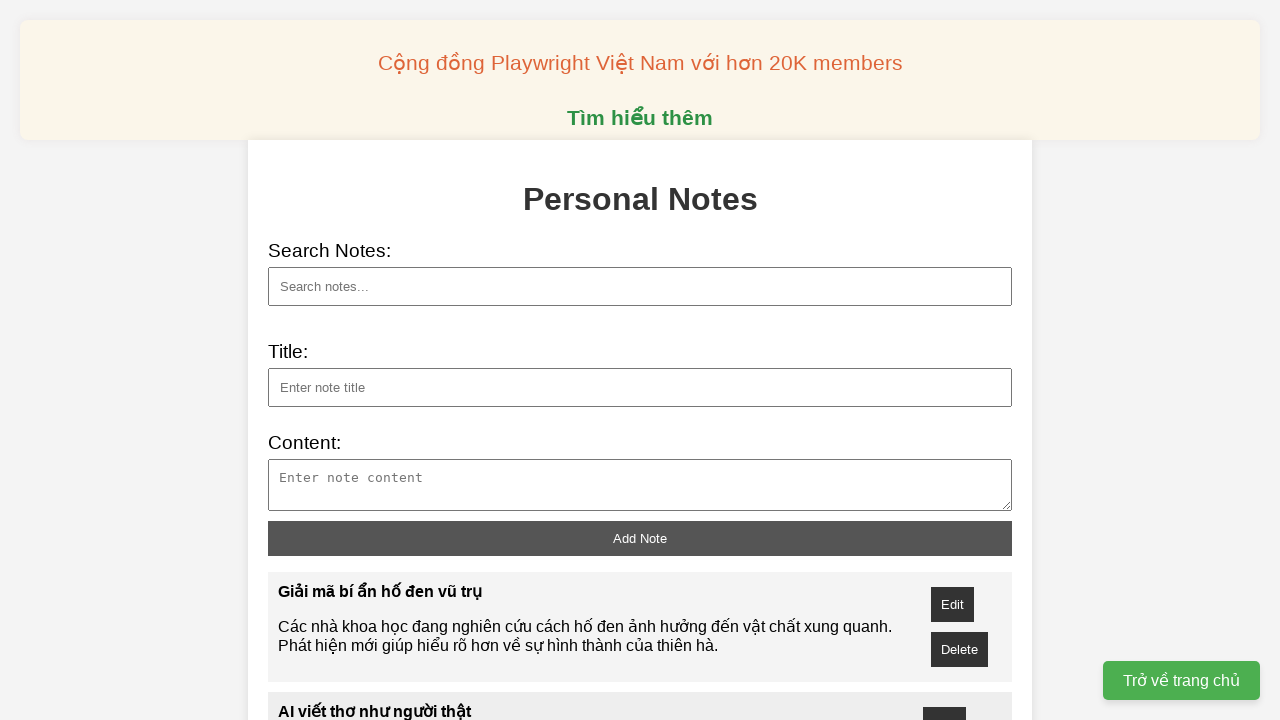

Filled note title field with 'Máy in 3D xây nhà trong 24h' on xpath=//input[@id='note-title']
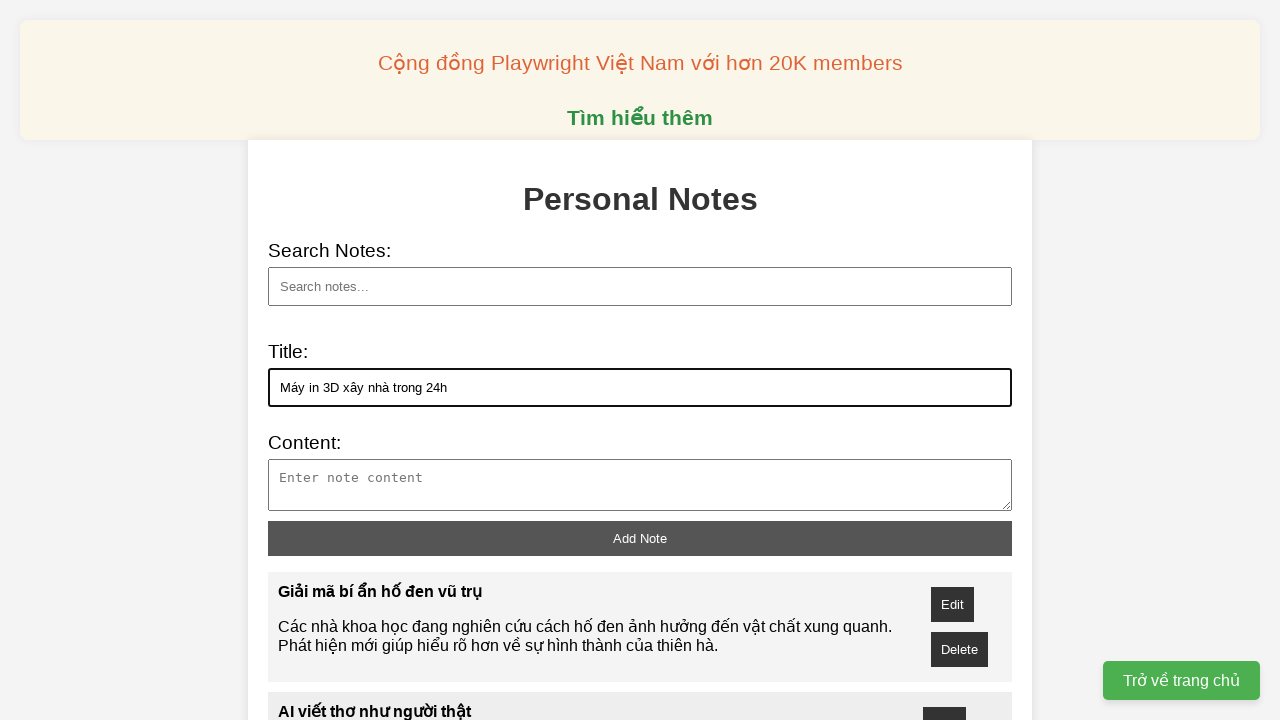

Filled note content field with content for 'Máy in 3D xây nhà trong 24h' on xpath=//textarea[@id='note-content']
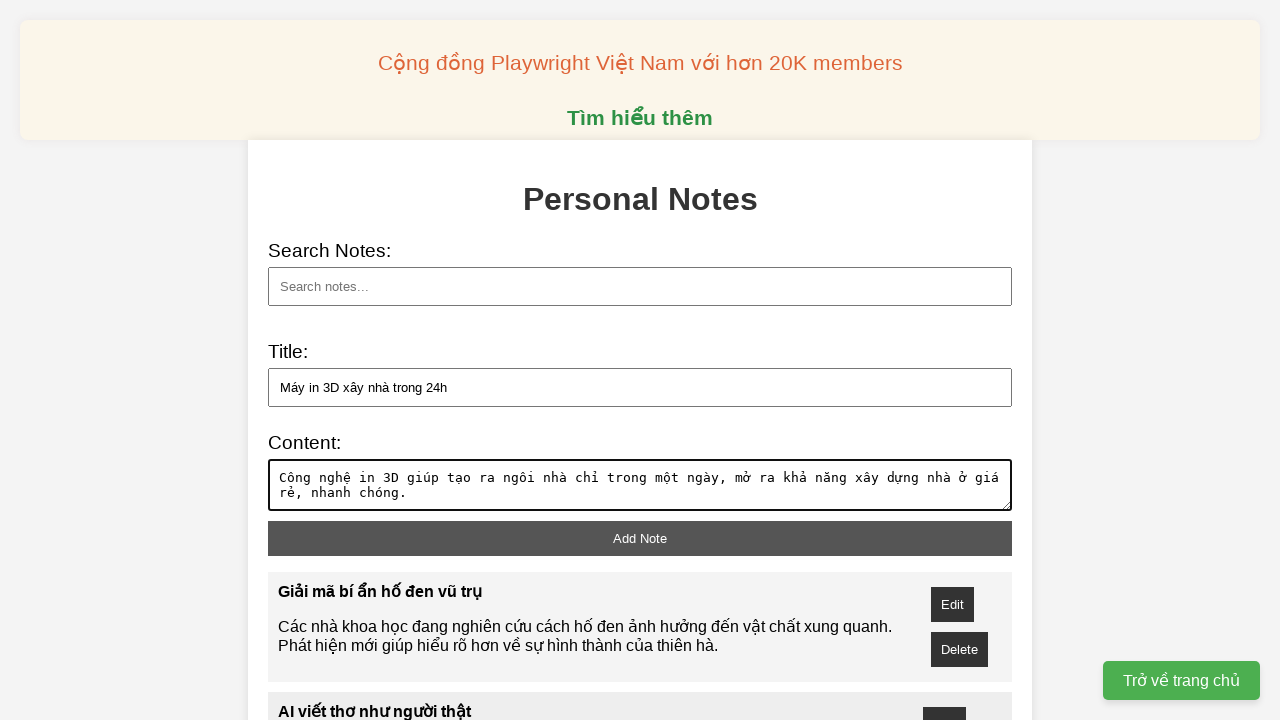

Clicked Add button to save note 'Máy in 3D xây nhà trong 24h' at (640, 538) on xpath=//button[@id='add-note']
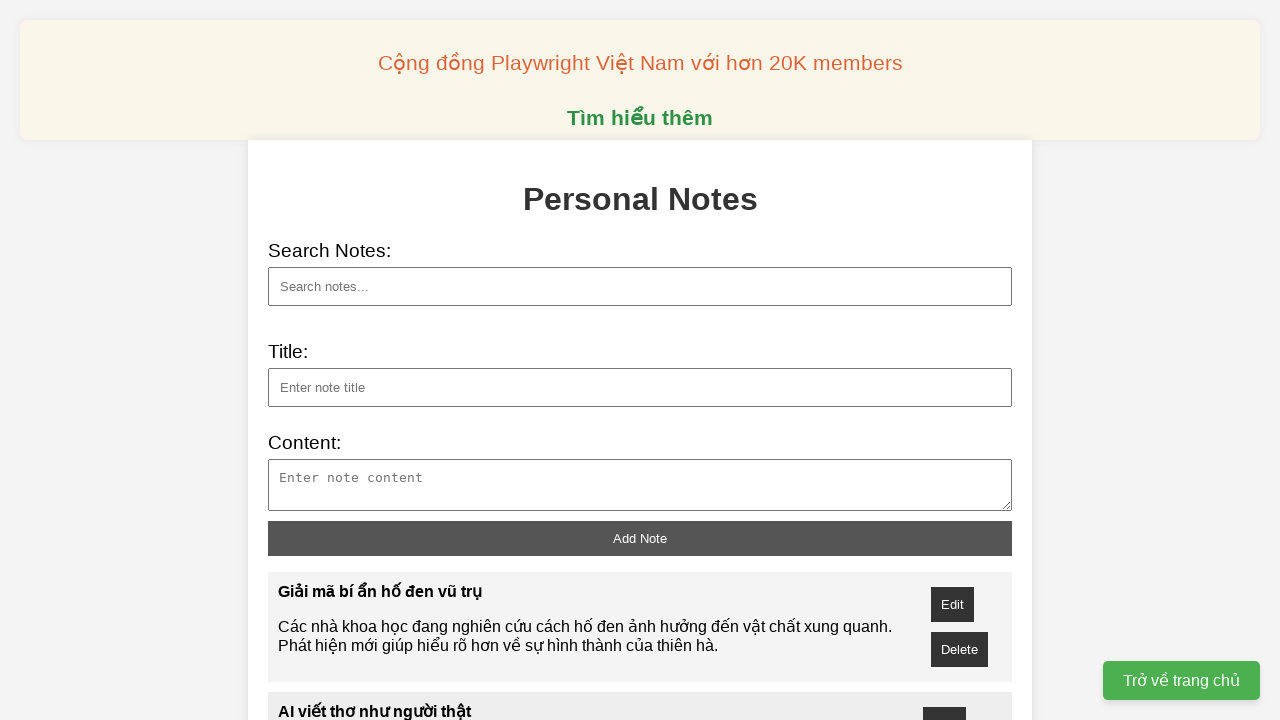

Filled note title field with 'Siêu máy tính mô phỏng não người' on xpath=//input[@id='note-title']
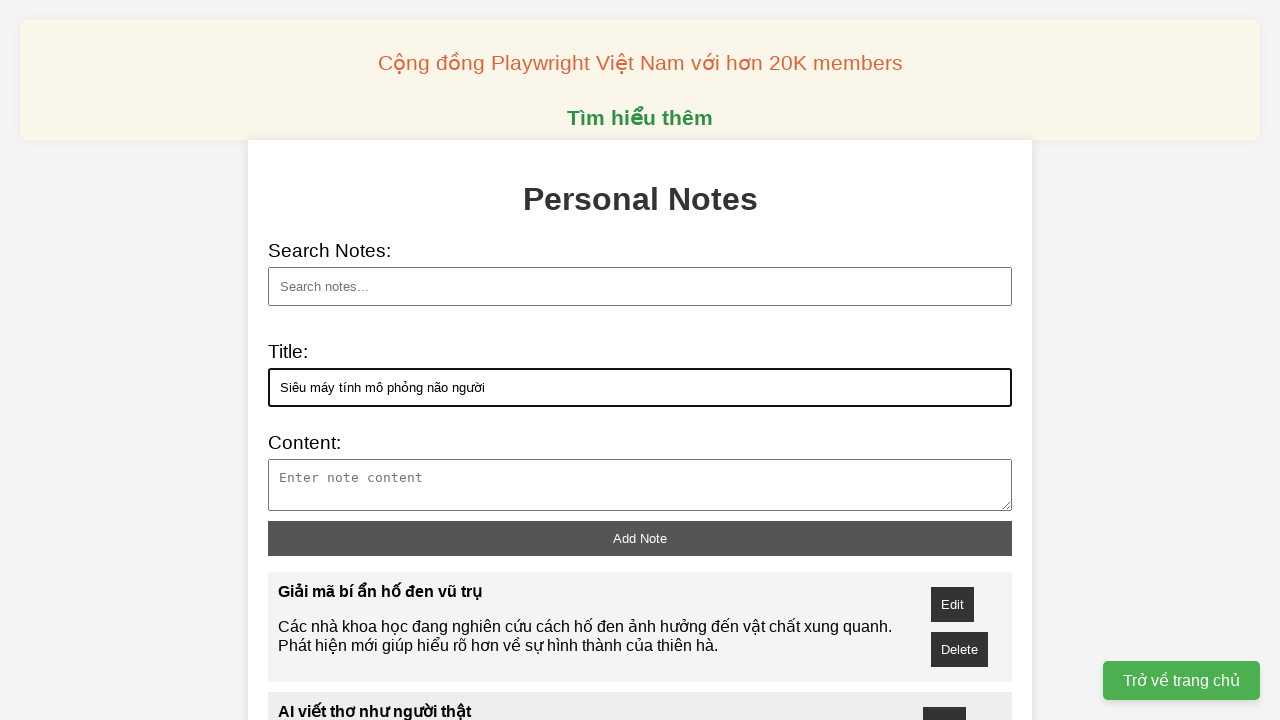

Filled note content field with content for 'Siêu máy tính mô phỏng não người' on xpath=//textarea[@id='note-content']
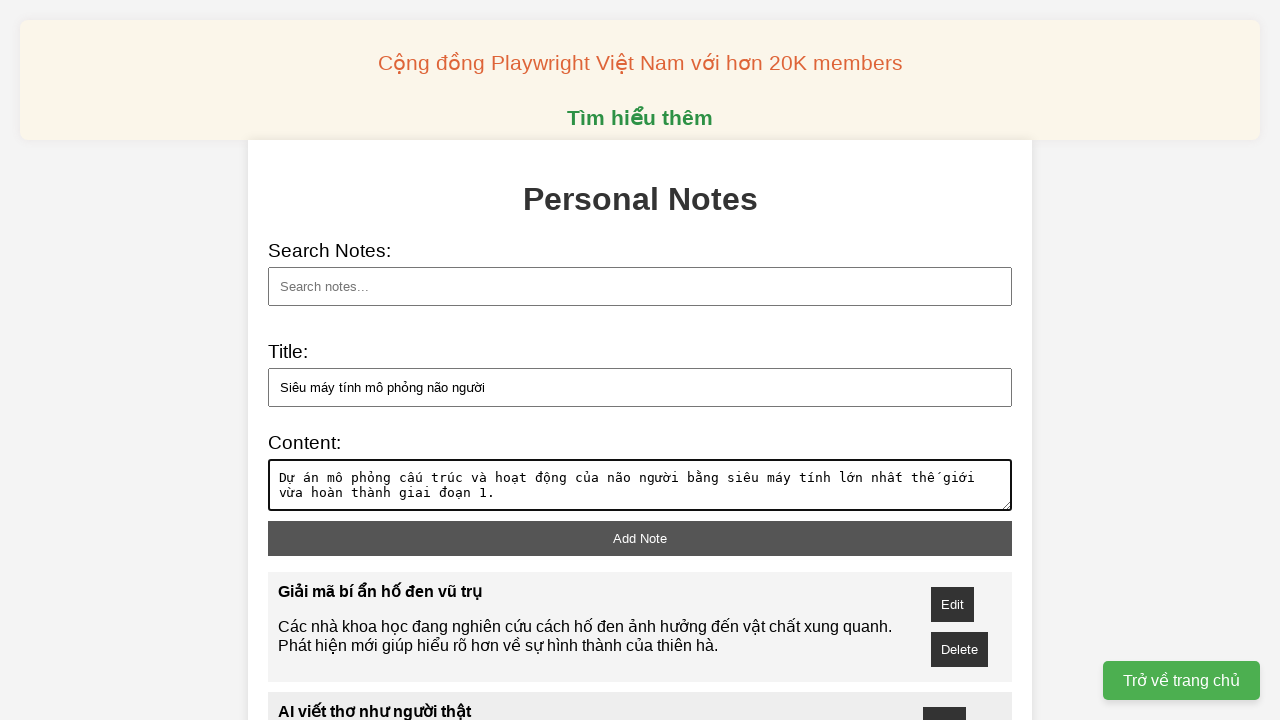

Clicked Add button to save note 'Siêu máy tính mô phỏng não người' at (640, 538) on xpath=//button[@id='add-note']
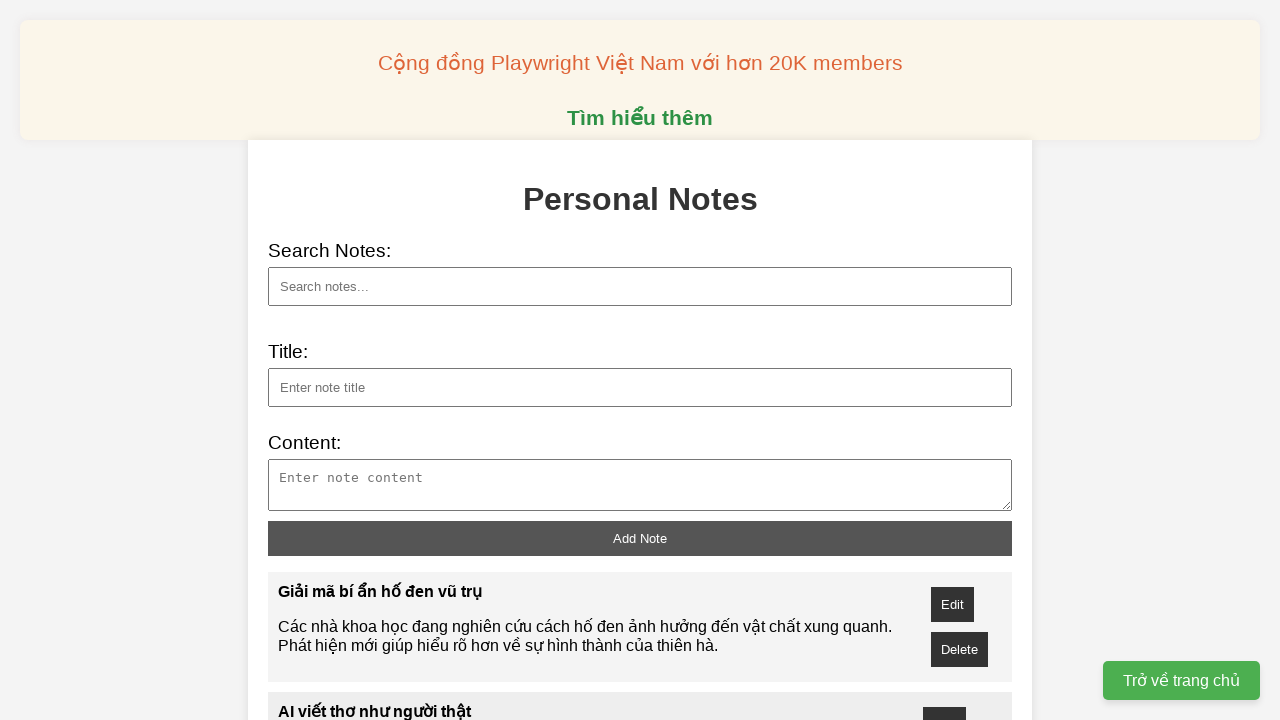

Filled search field with keyword 'Vi khuẩn cổ đại hồi sinh' on xpath=//input[@id='search']
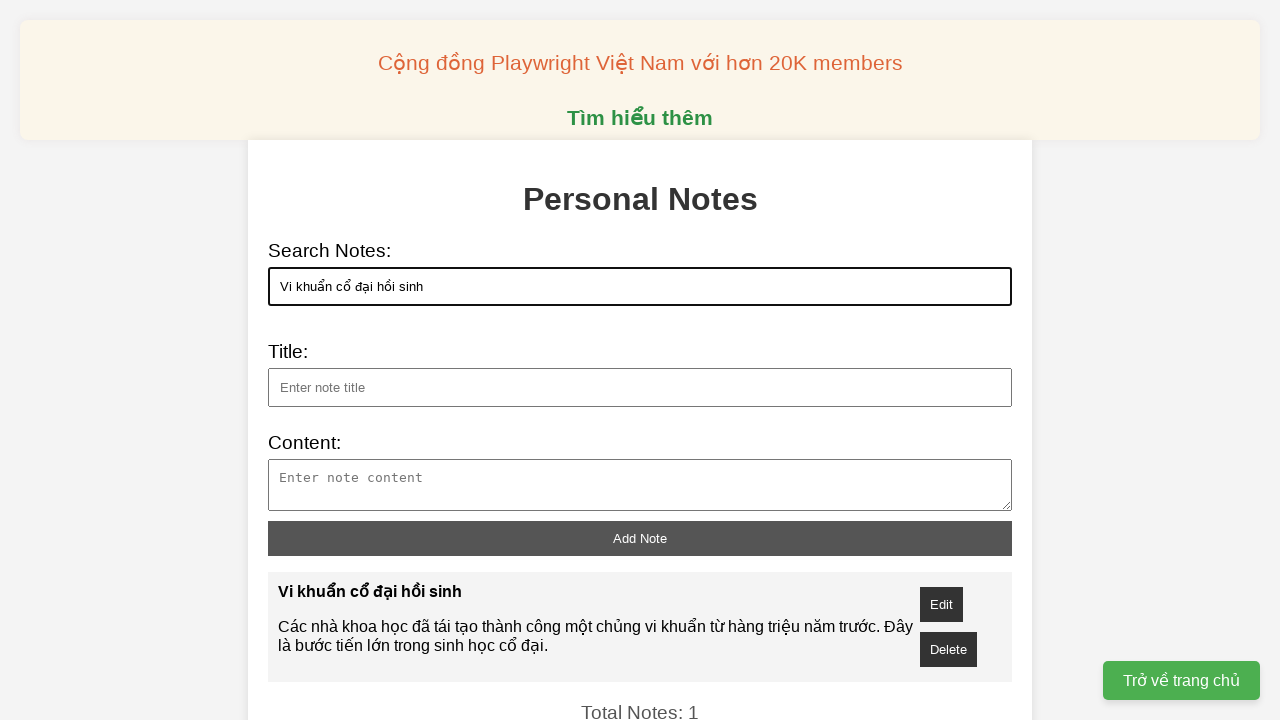

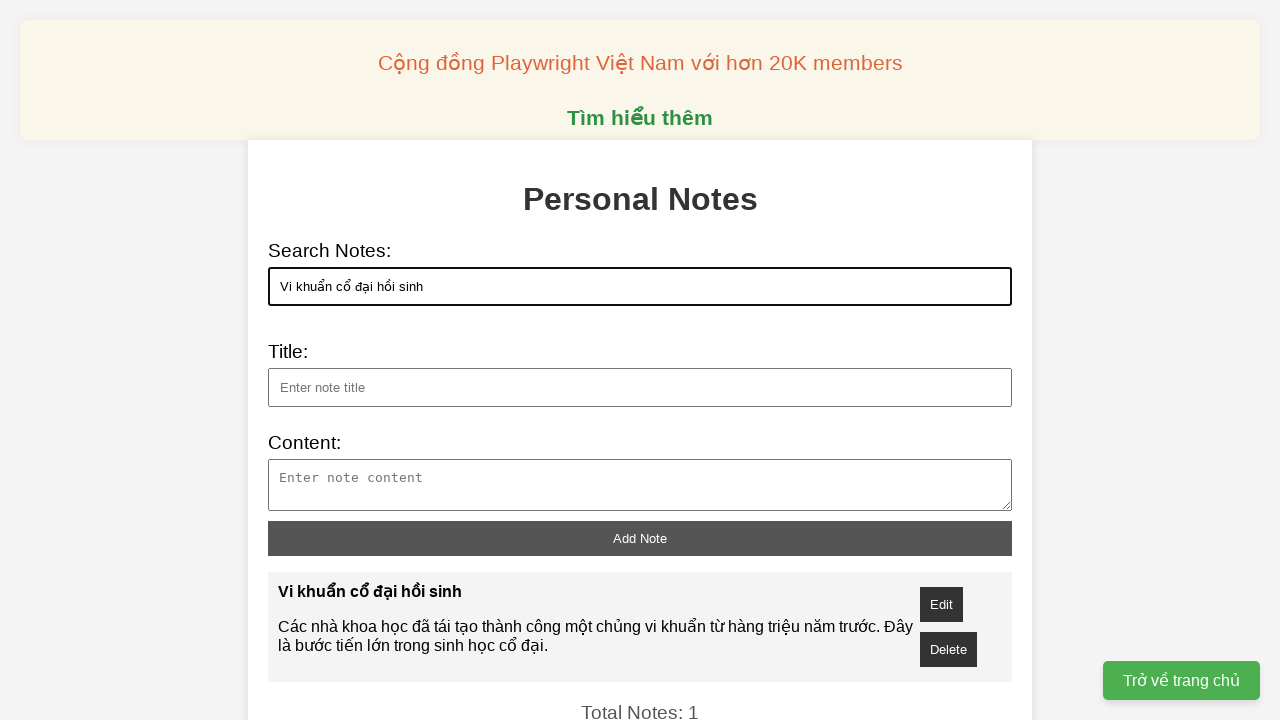